Tests JQuery UI Menu navigation by hovering over menu items, clicking through different menu options, using browser back navigation, and ultimately downloading a PDF through nested menu interactions.

Starting URL: https://the-internet.herokuapp.com/

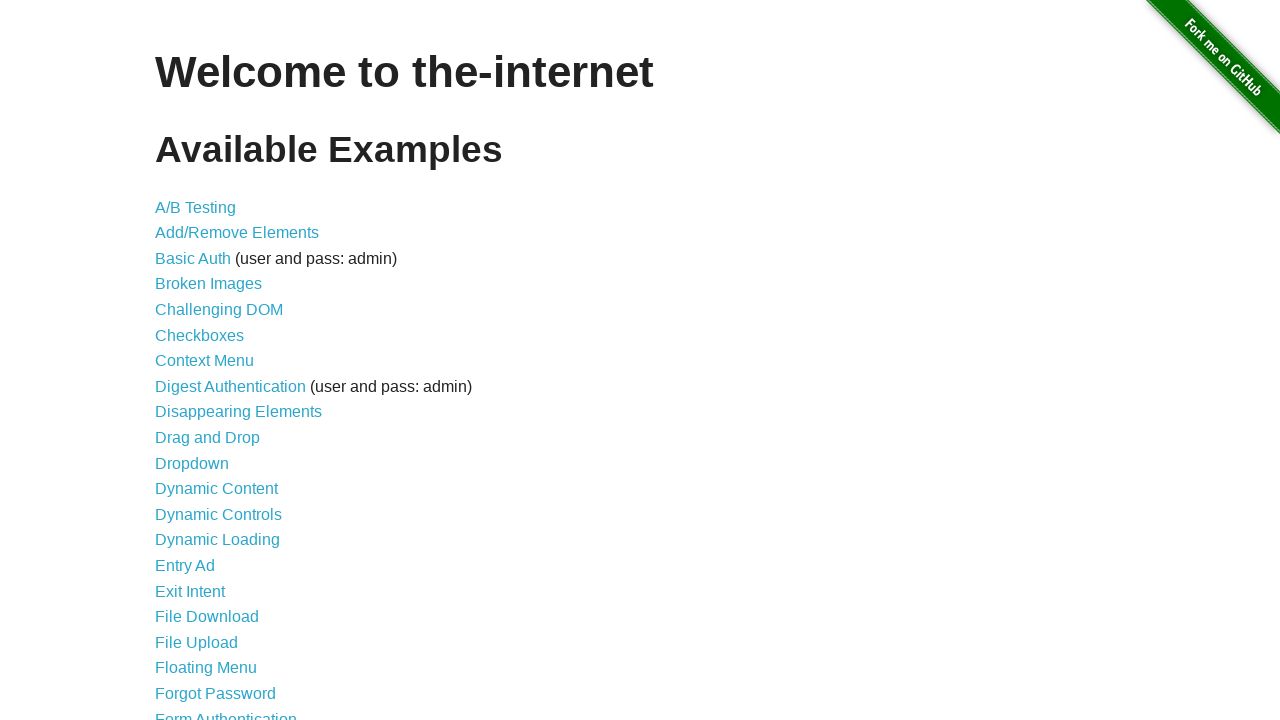

Clicked on JQuery UI Menus link at (216, 360) on xpath=//a[text()='JQuery UI Menus']
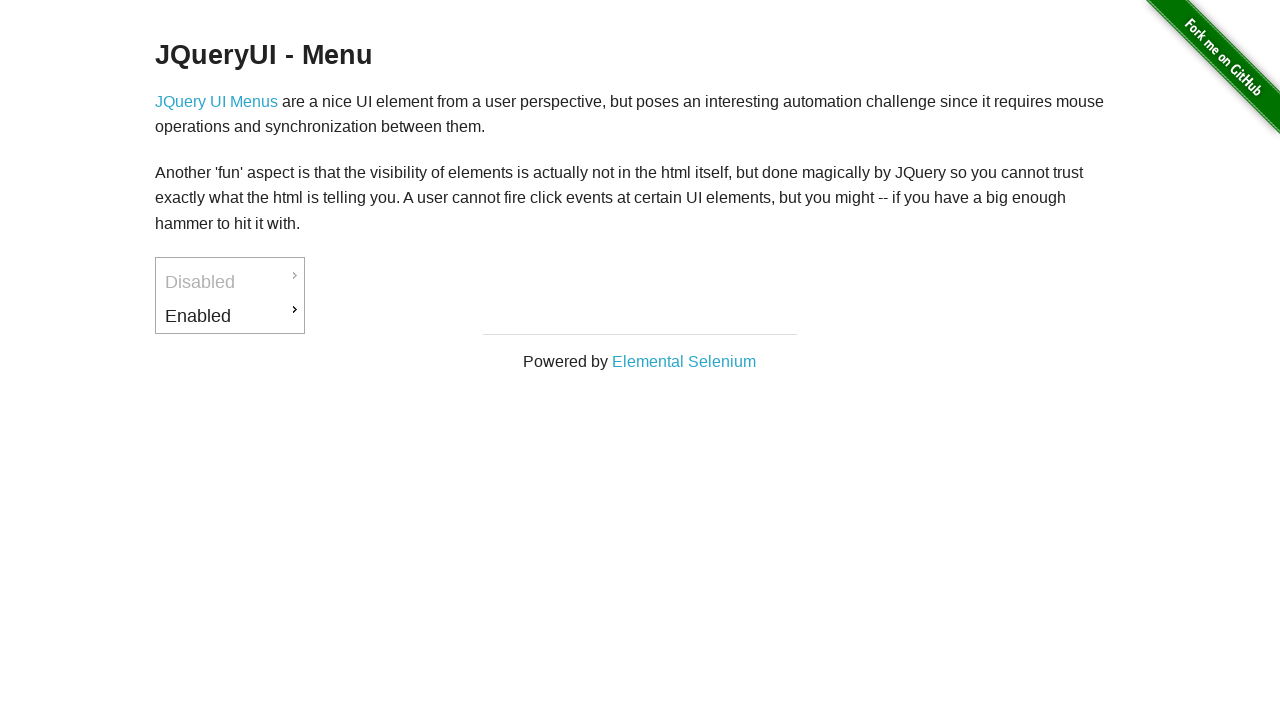

Waited for page to load (networkidle)
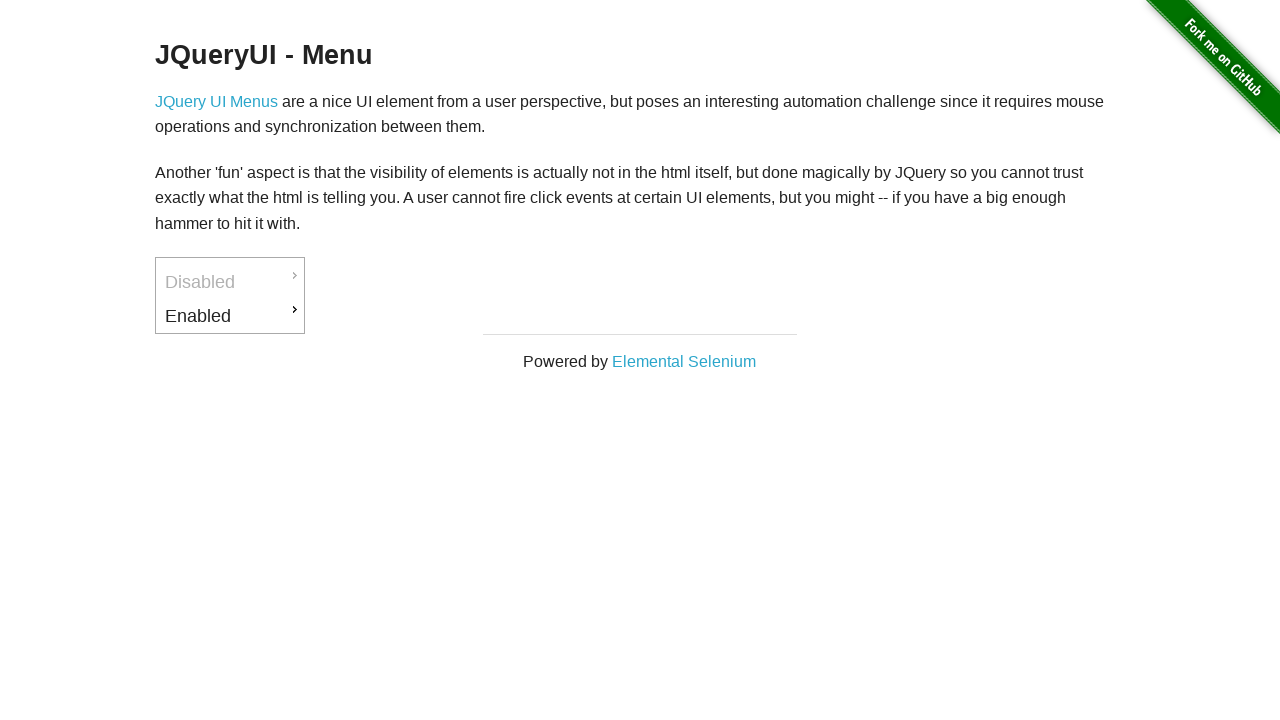

Hovered over 'Enabled' menu item at (230, 316) on xpath=//a[normalize-space()='Enabled']
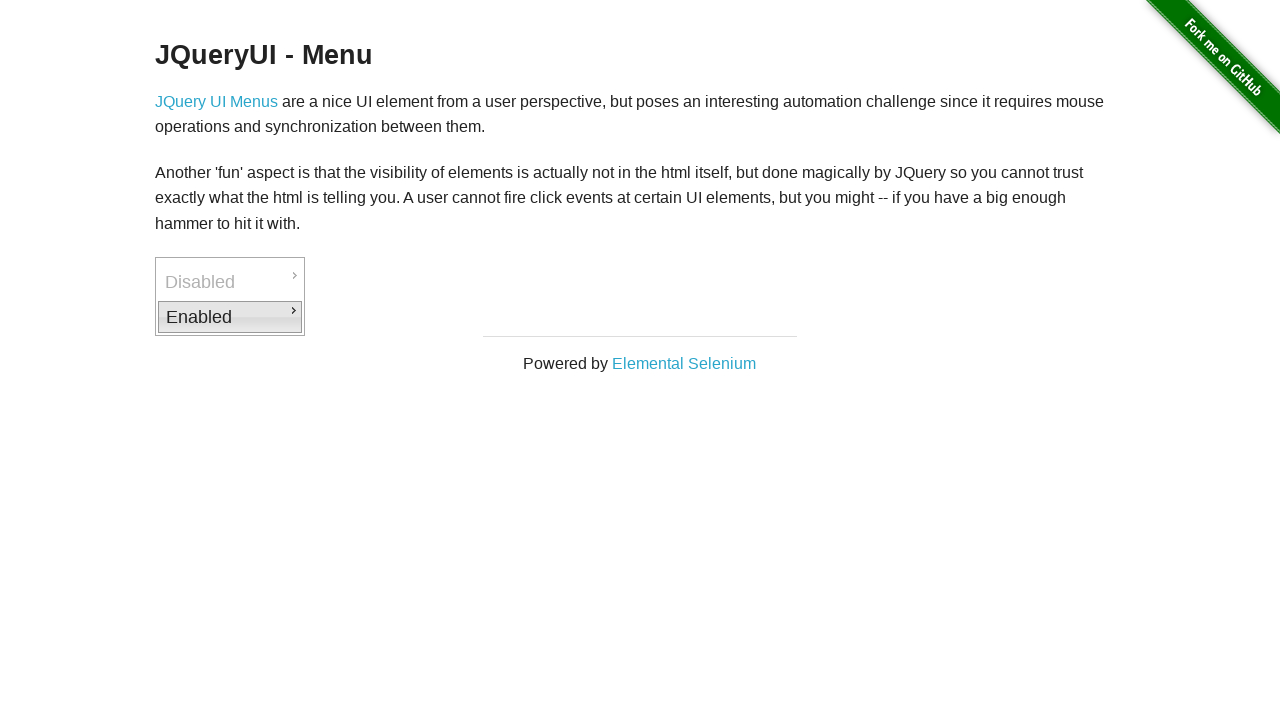

Clicked on 'Back to JQuery UI' link at (376, 362) on xpath=//a[text()='Back to JQuery UI']
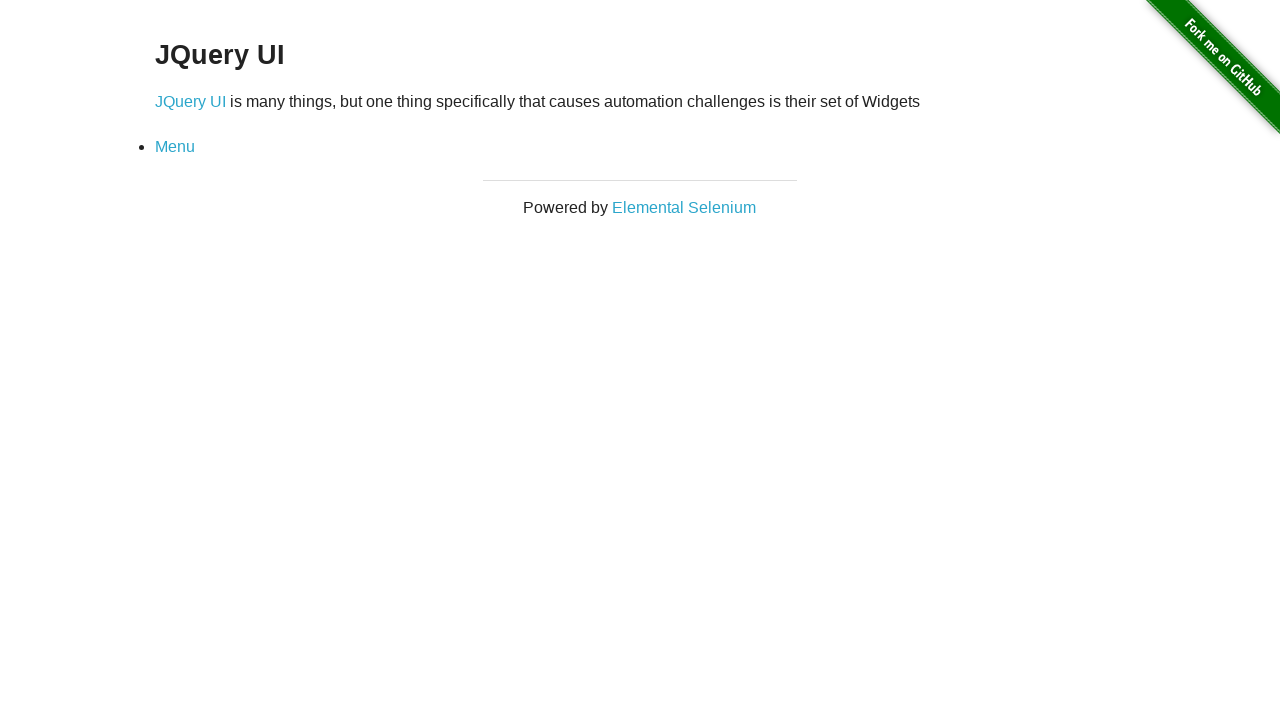

Waited for page to load (networkidle)
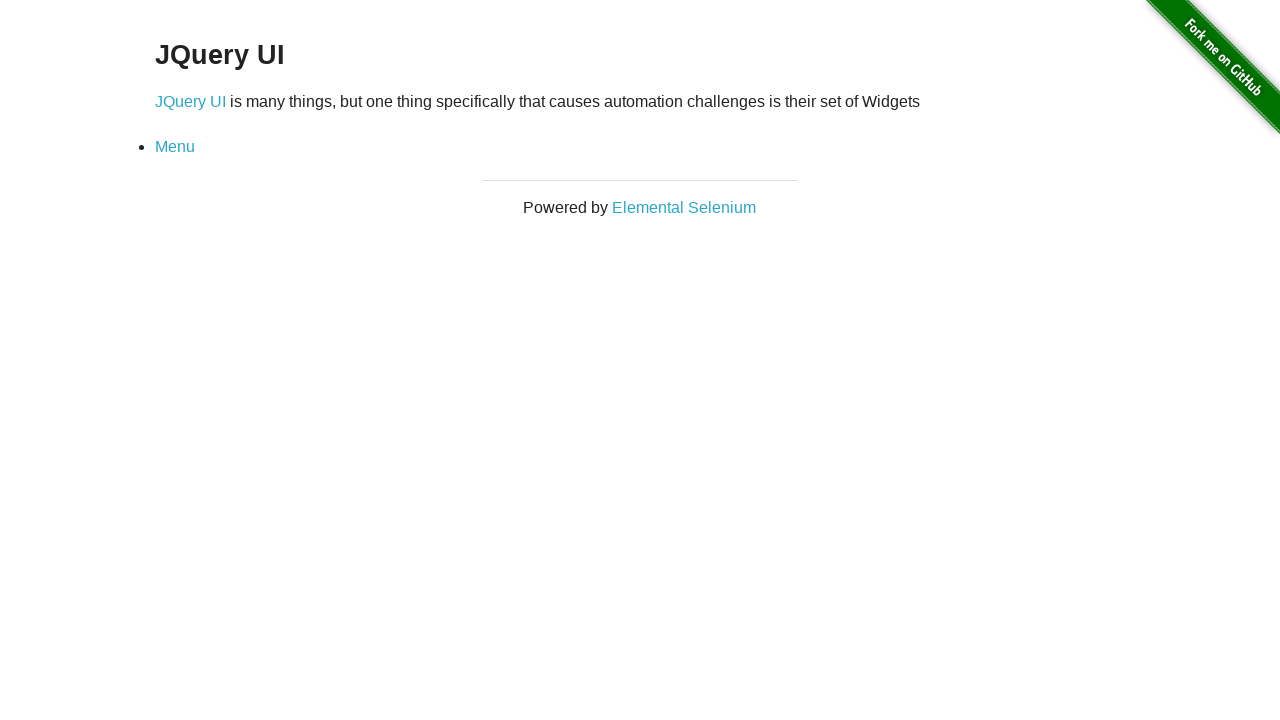

Clicked on 'JQuery UI' link at (190, 101) on xpath=//a[text()='JQuery UI']
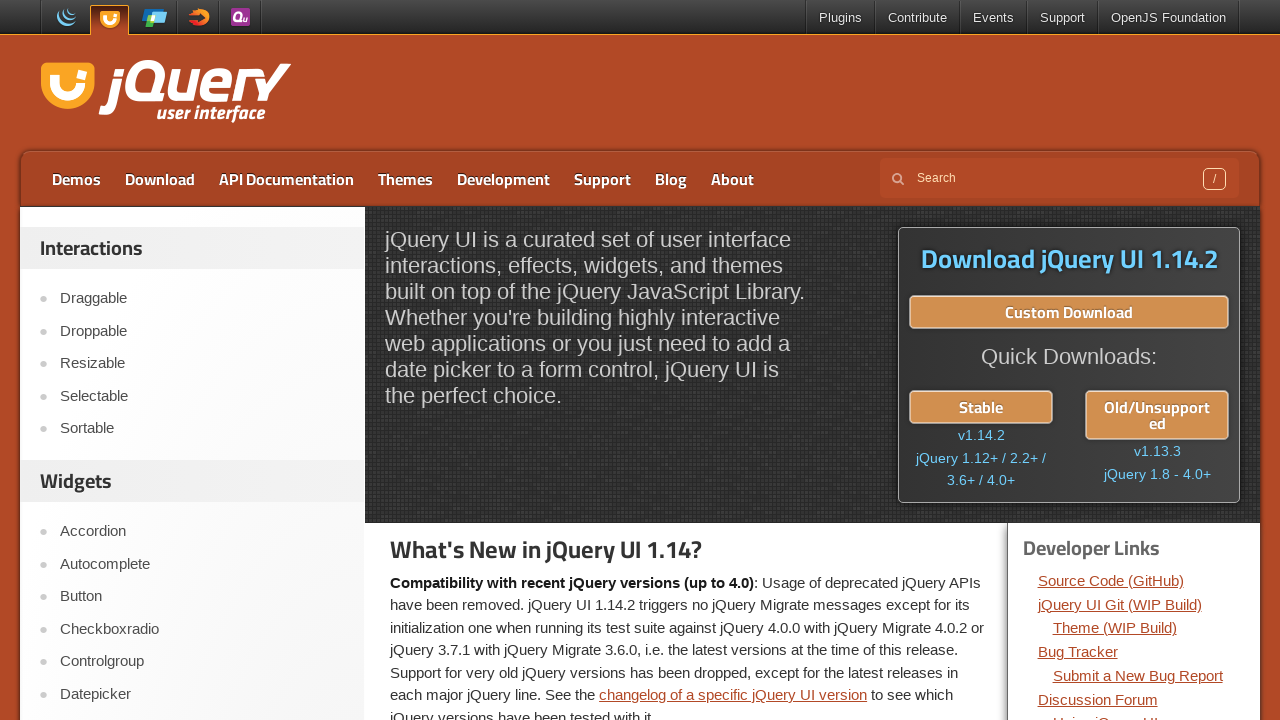

Waited for page to load (networkidle)
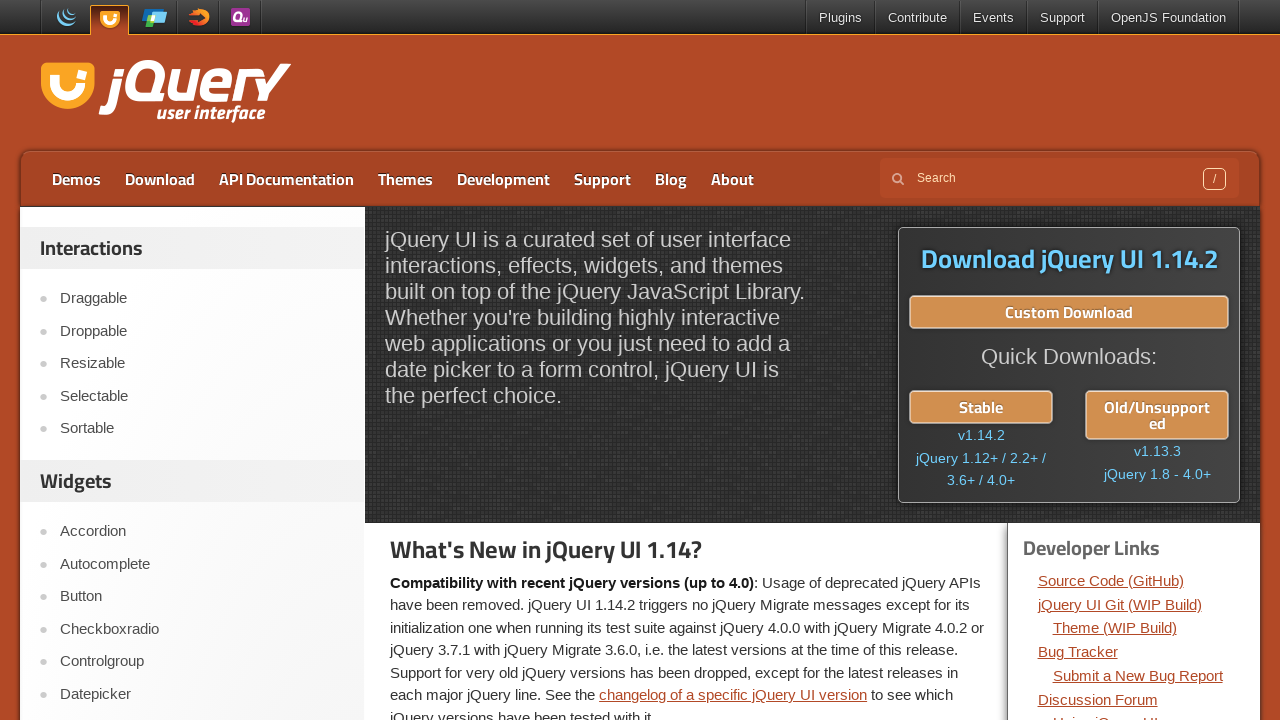

Navigated back using browser history
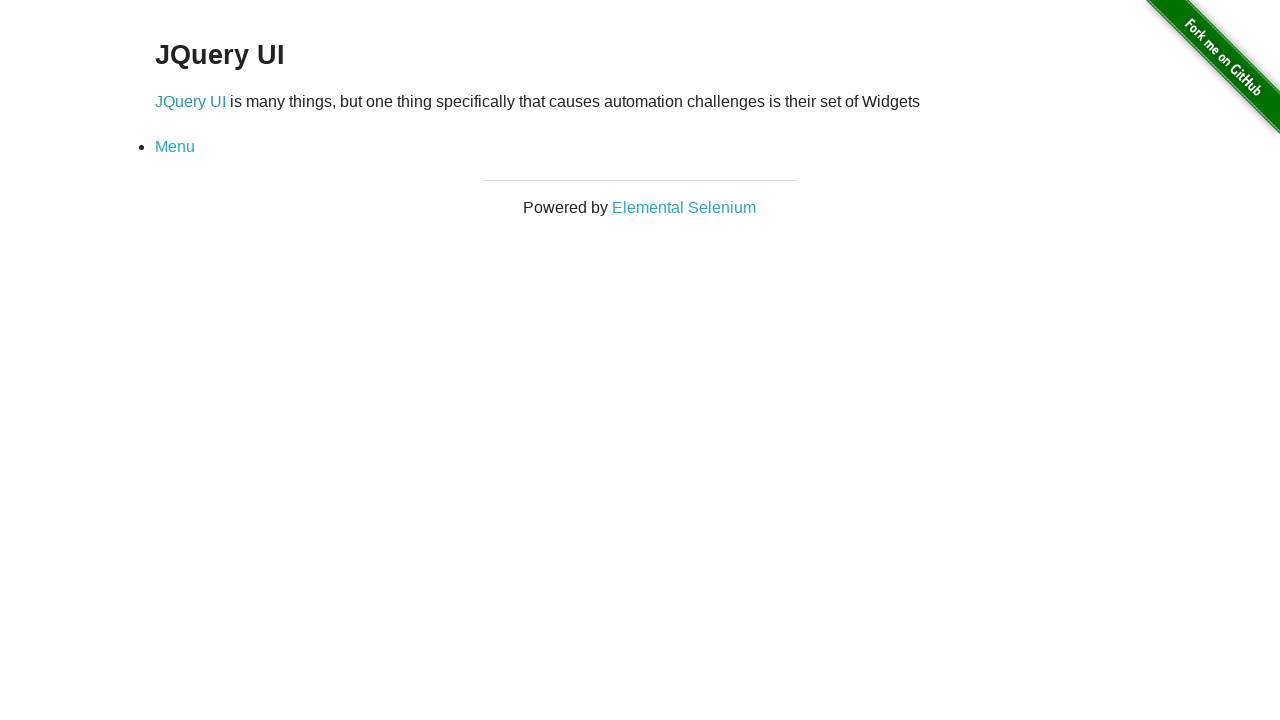

Waited for page to load (networkidle)
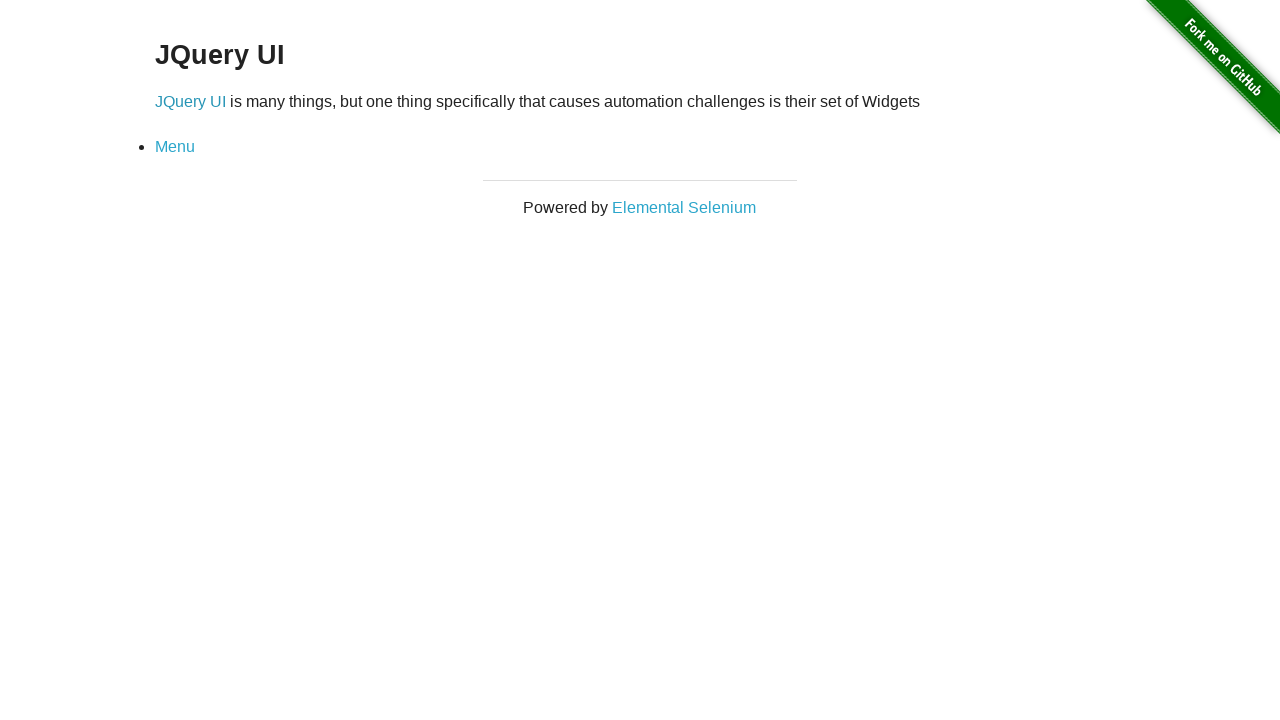

Clicked on 'Menu' link at (175, 147) on xpath=//a[text()='Menu']
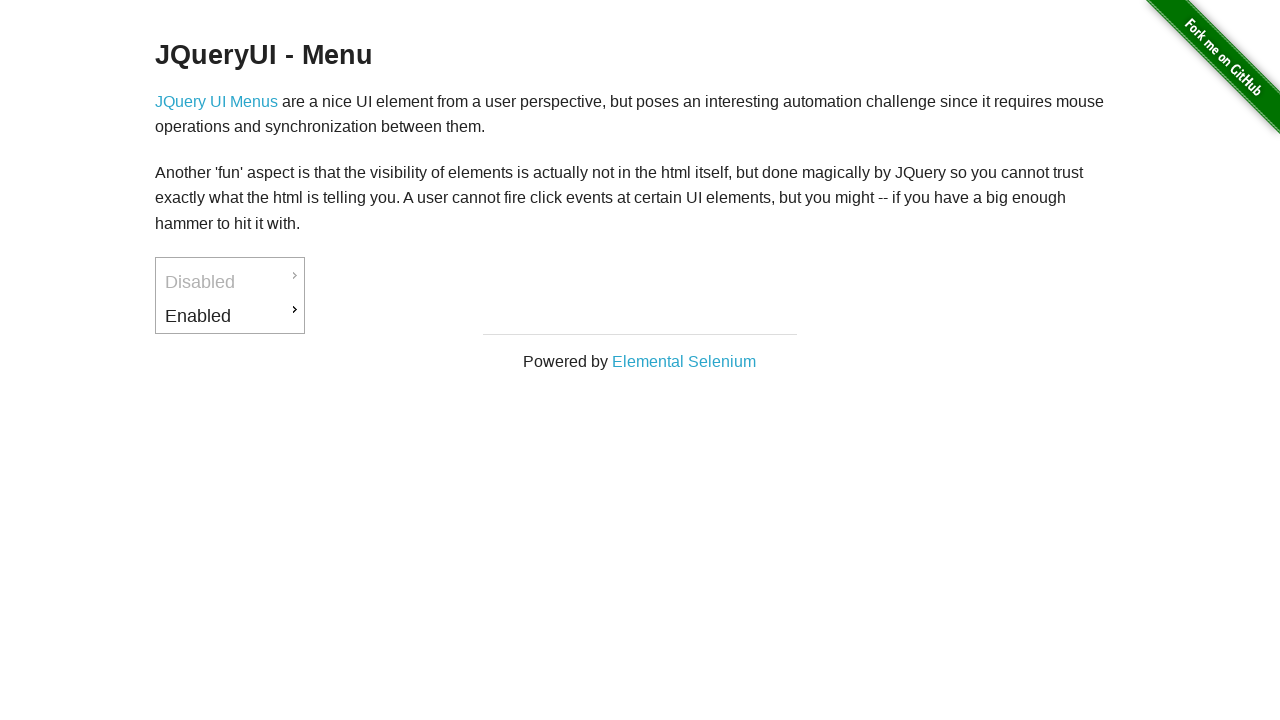

Waited for page to load (networkidle)
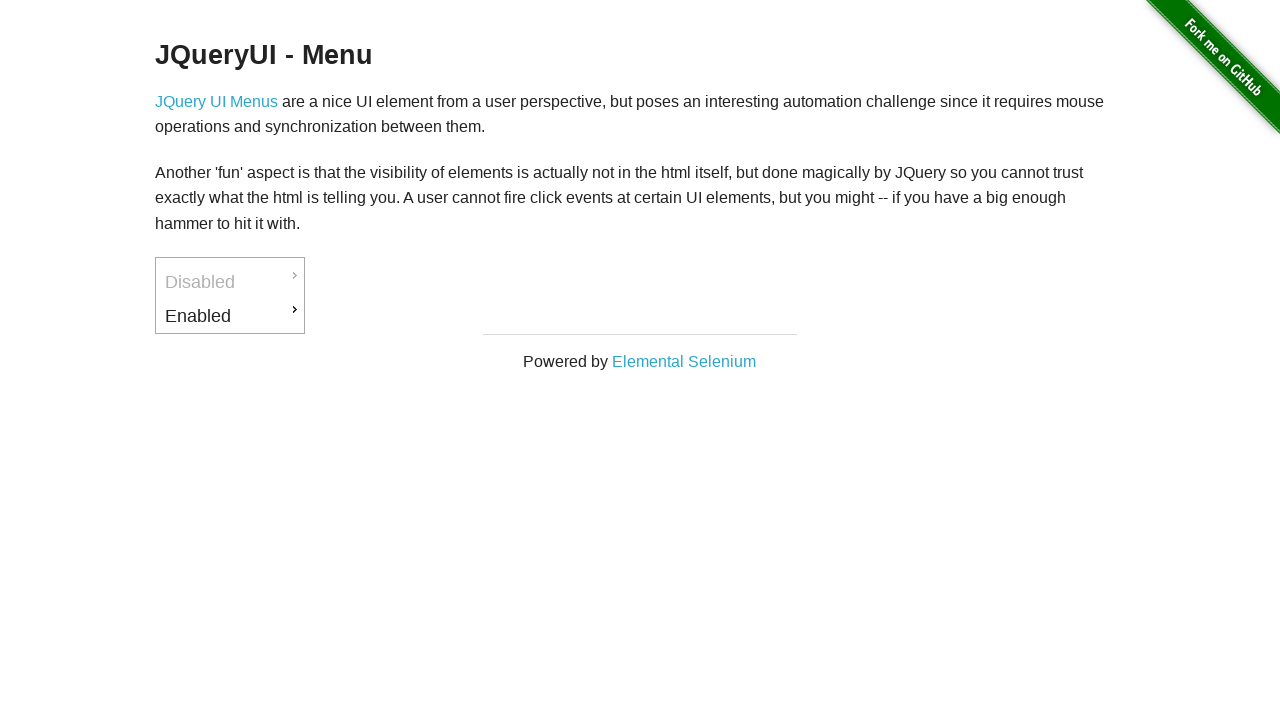

Hovered over 'Enabled' menu item at (230, 316) on xpath=//a[normalize-space()='Enabled']
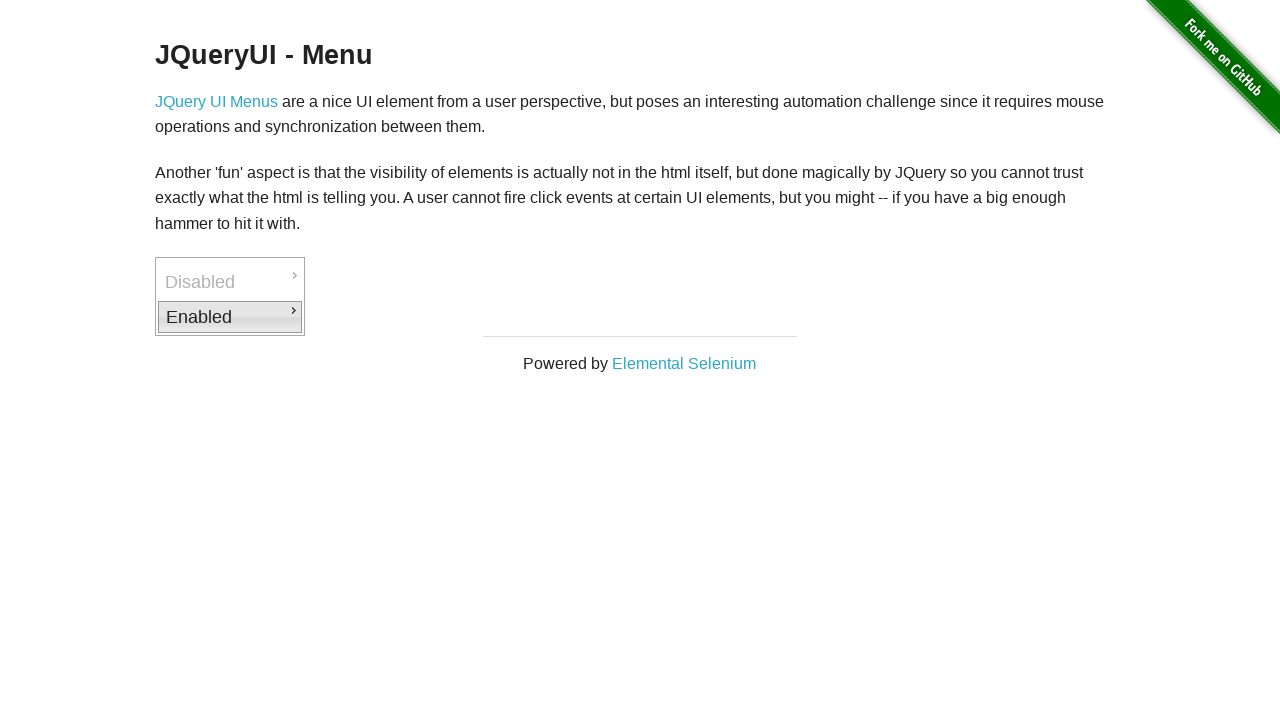

Hovered over 'Downloads' submenu item at (376, 319) on xpath=//a[text()='Downloads']
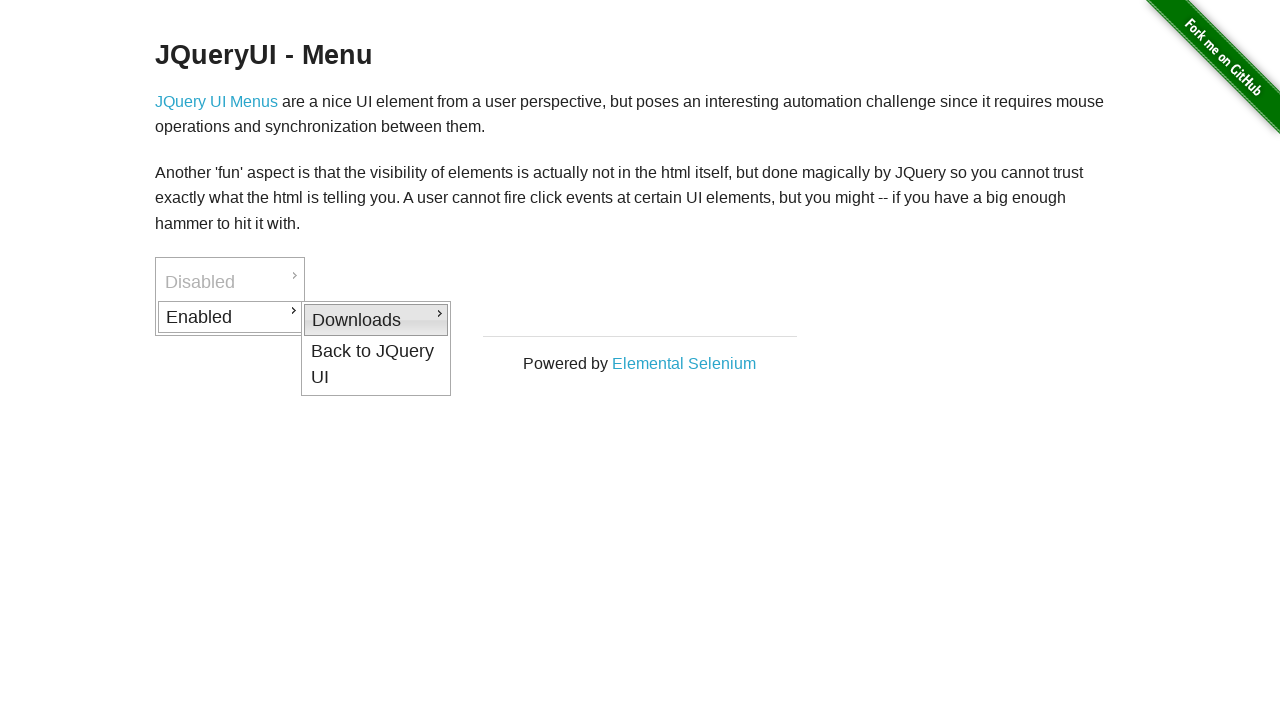

Clicked on 'PDF' option to download PDF at (522, 322) on xpath=//a[text()='PDF']
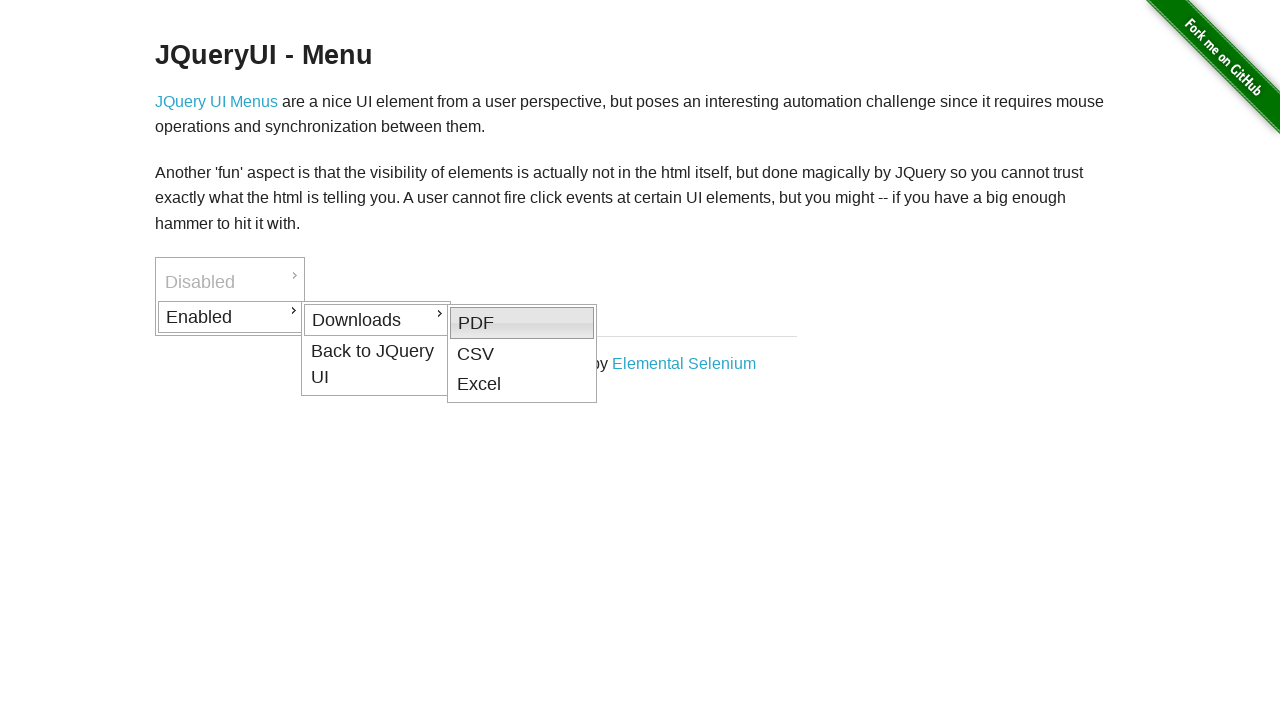

Waited 2 seconds for PDF download to complete
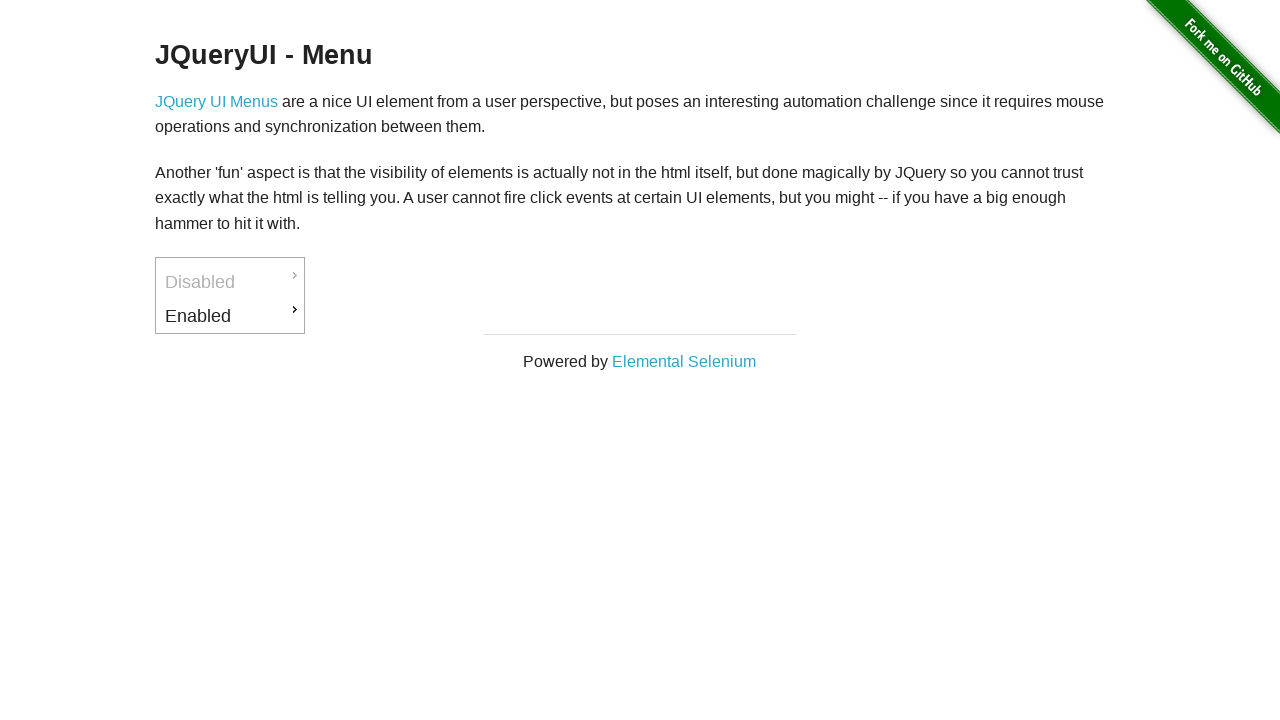

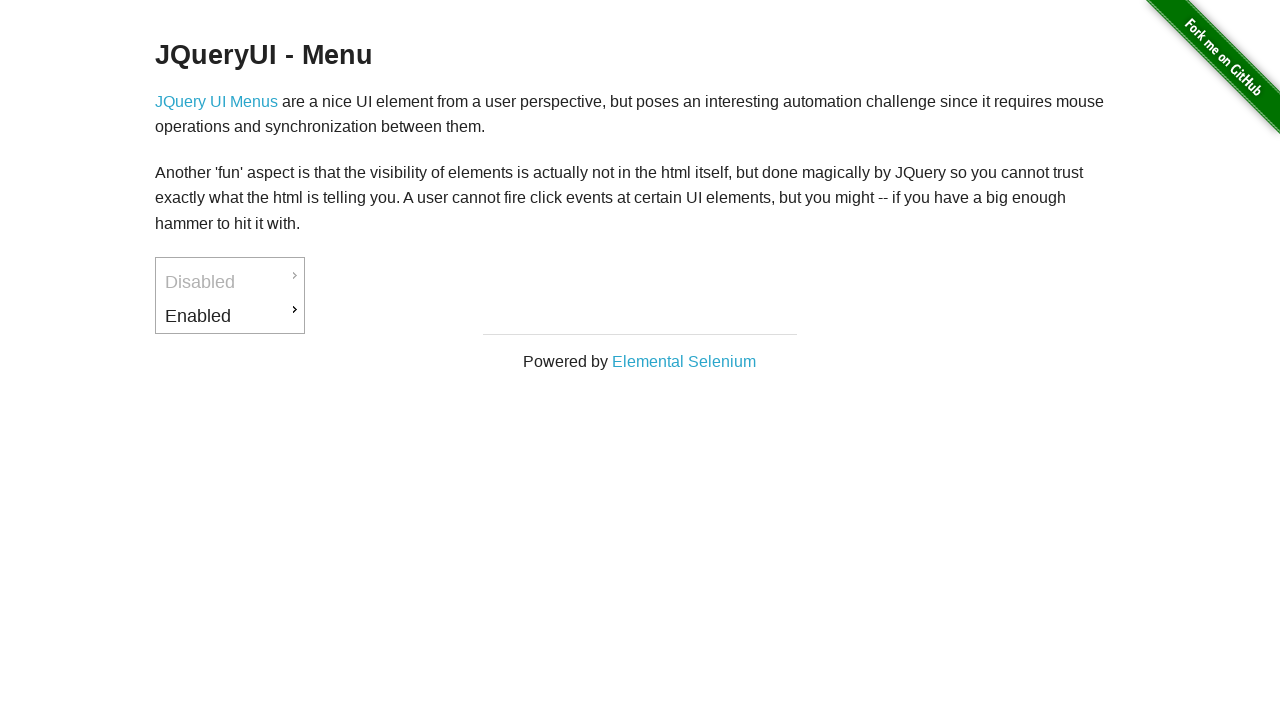